Tests explicit wait functionality by waiting for a verify button to become clickable, clicking it, and verifying the success message appears

Starting URL: http://suninjuly.github.io/wait2.html

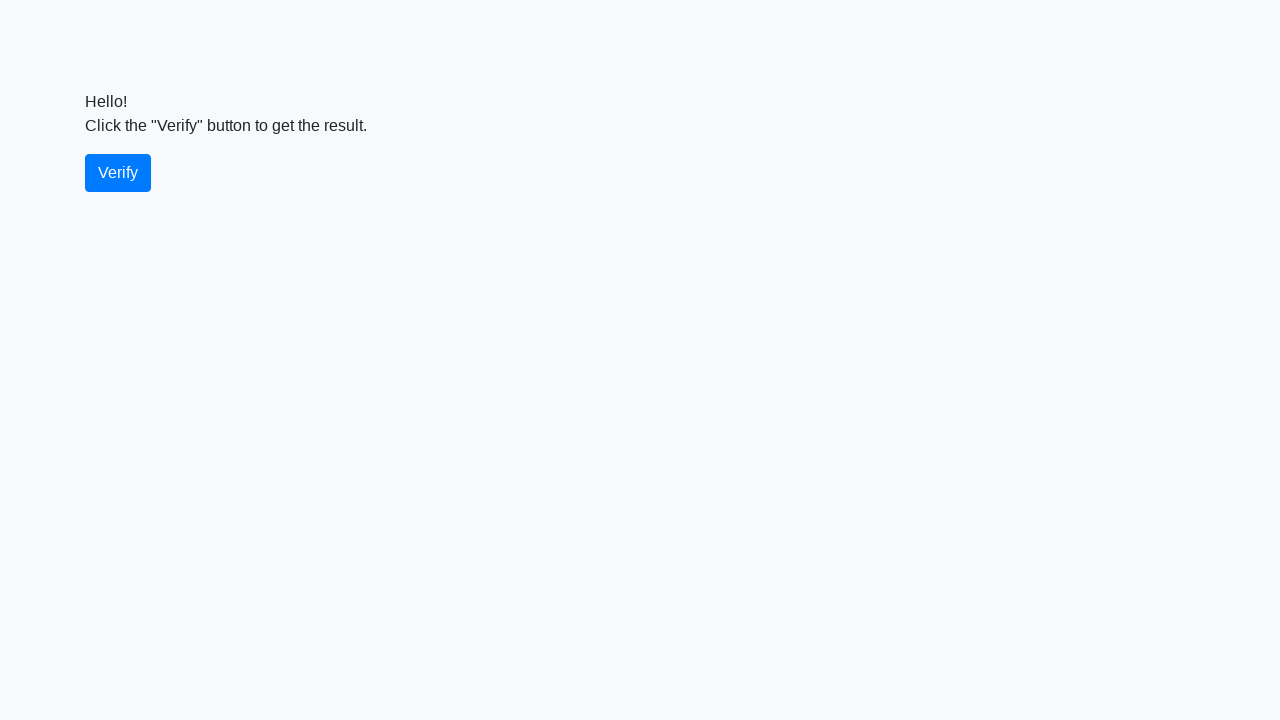

Waited for verify button to become visible
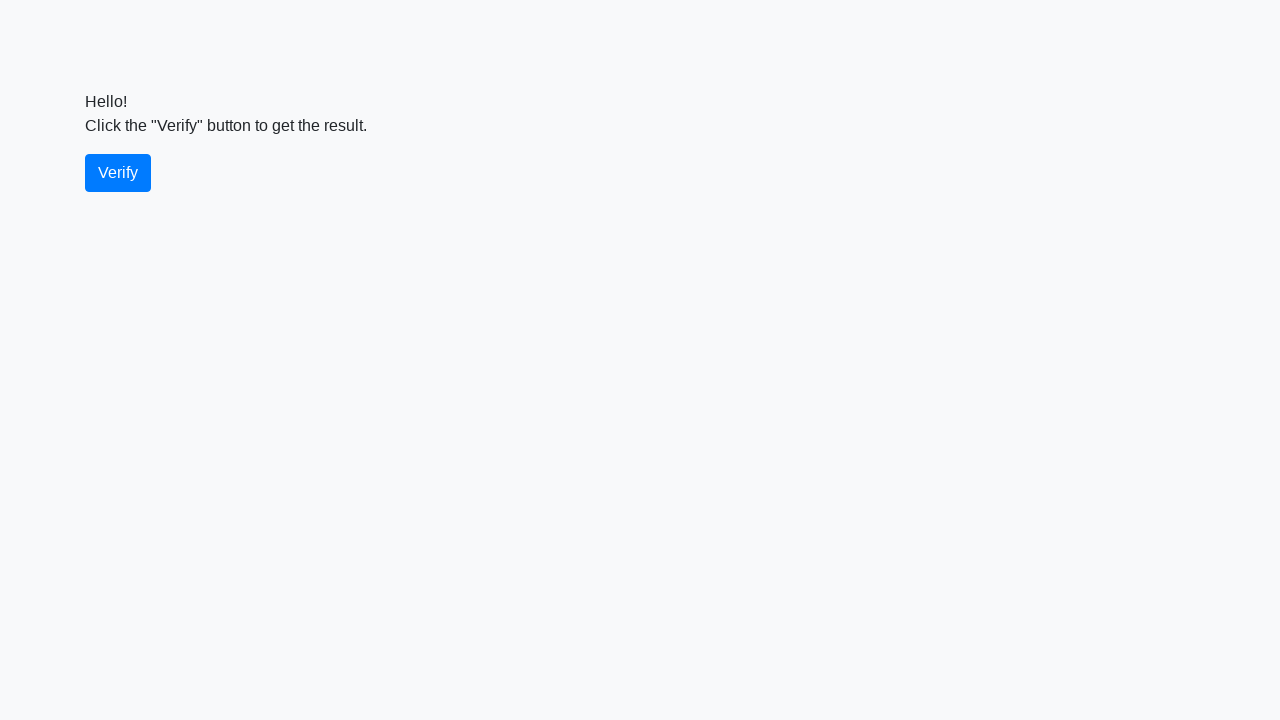

Clicked the verify button at (118, 173) on #verify
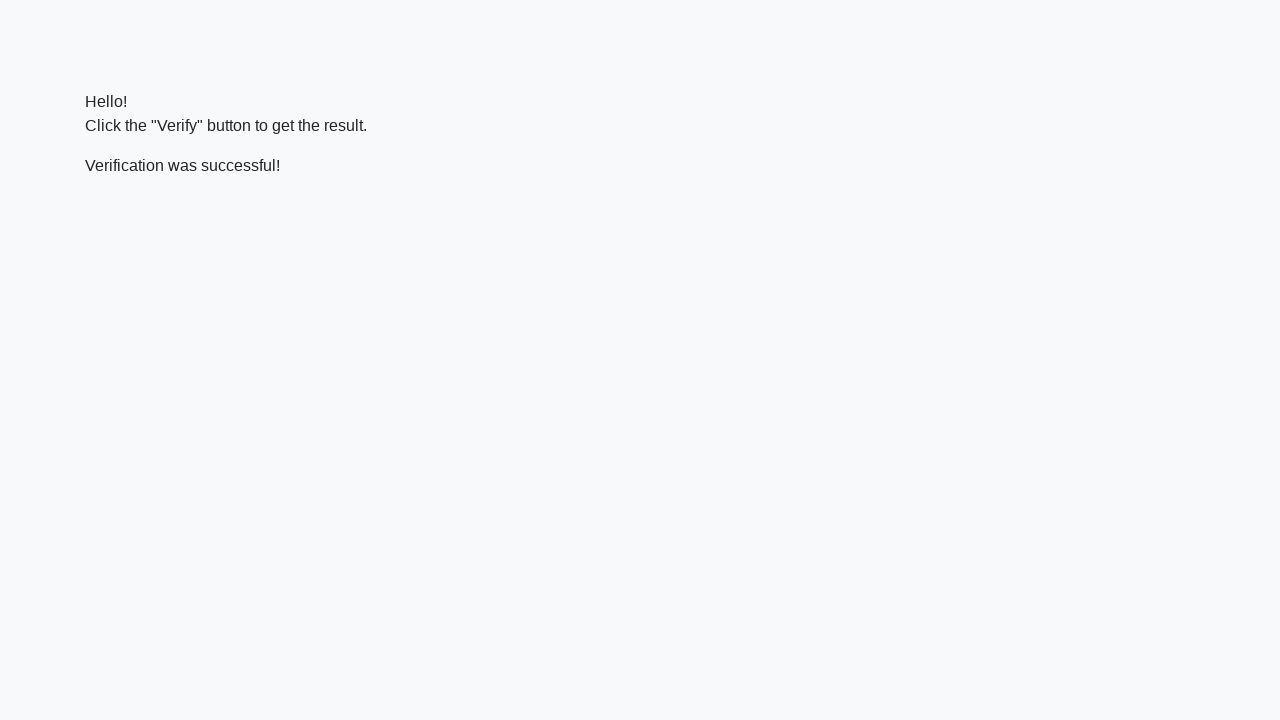

Located the verify message element
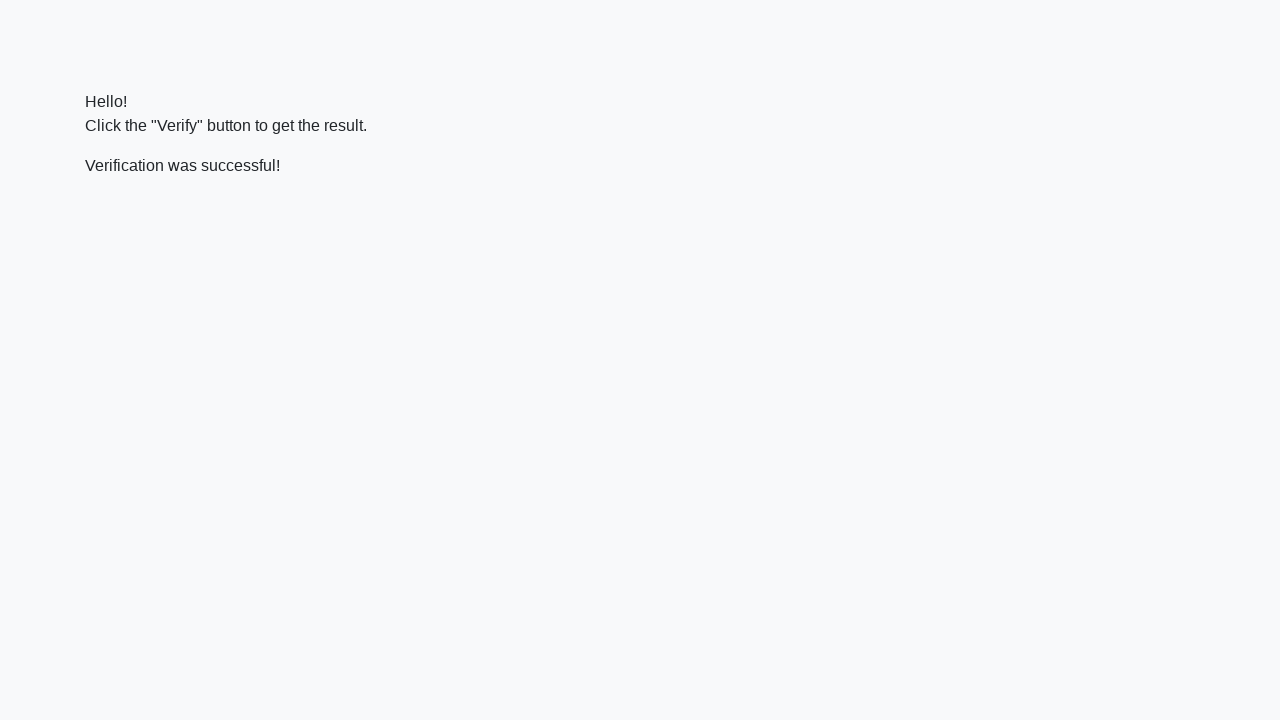

Verified success message contains 'successful'
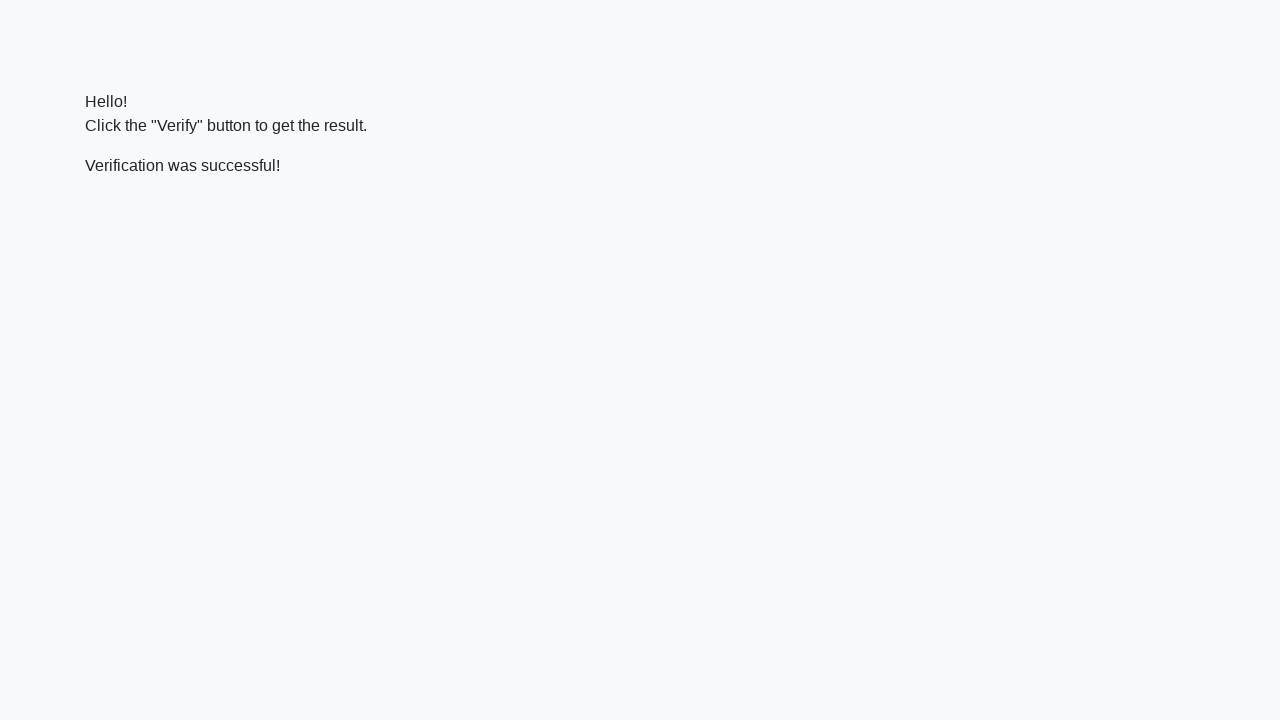

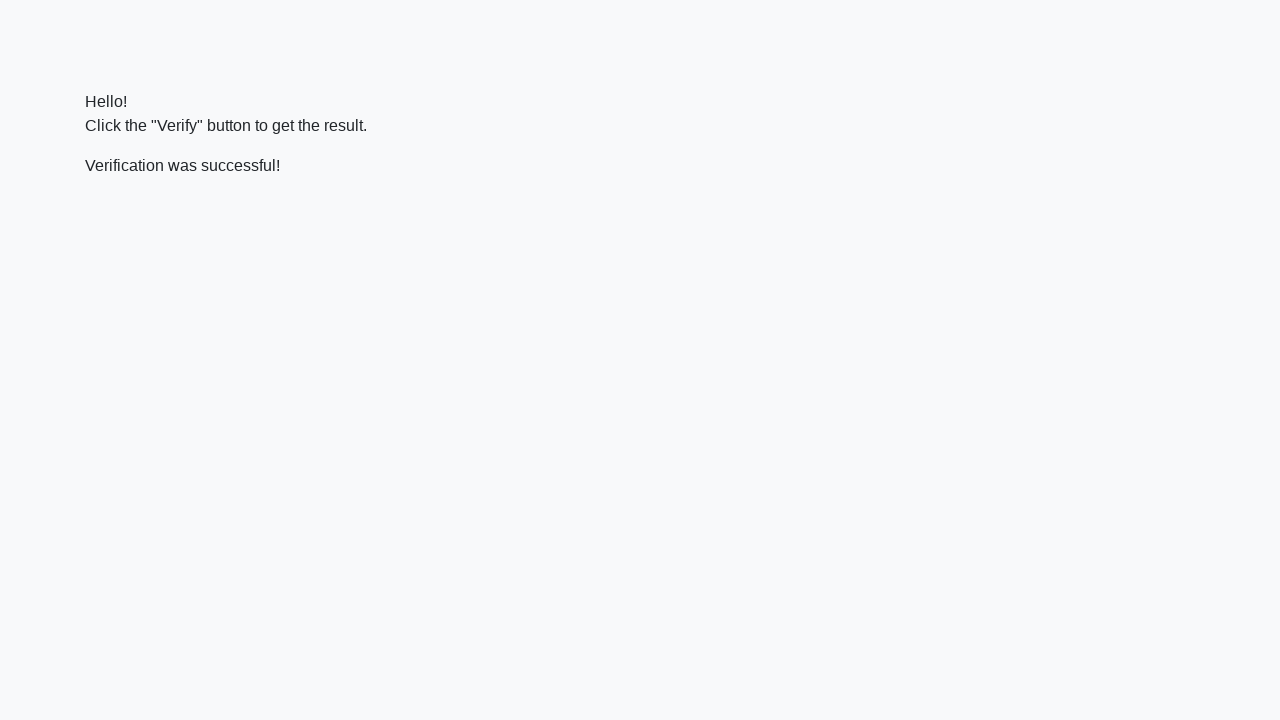